Tests modal window interaction by clicking a button to open a modal and then clicking the Save button

Starting URL: https://bonigarcia.dev/selenium-webdriver-java/dialog-boxes.html

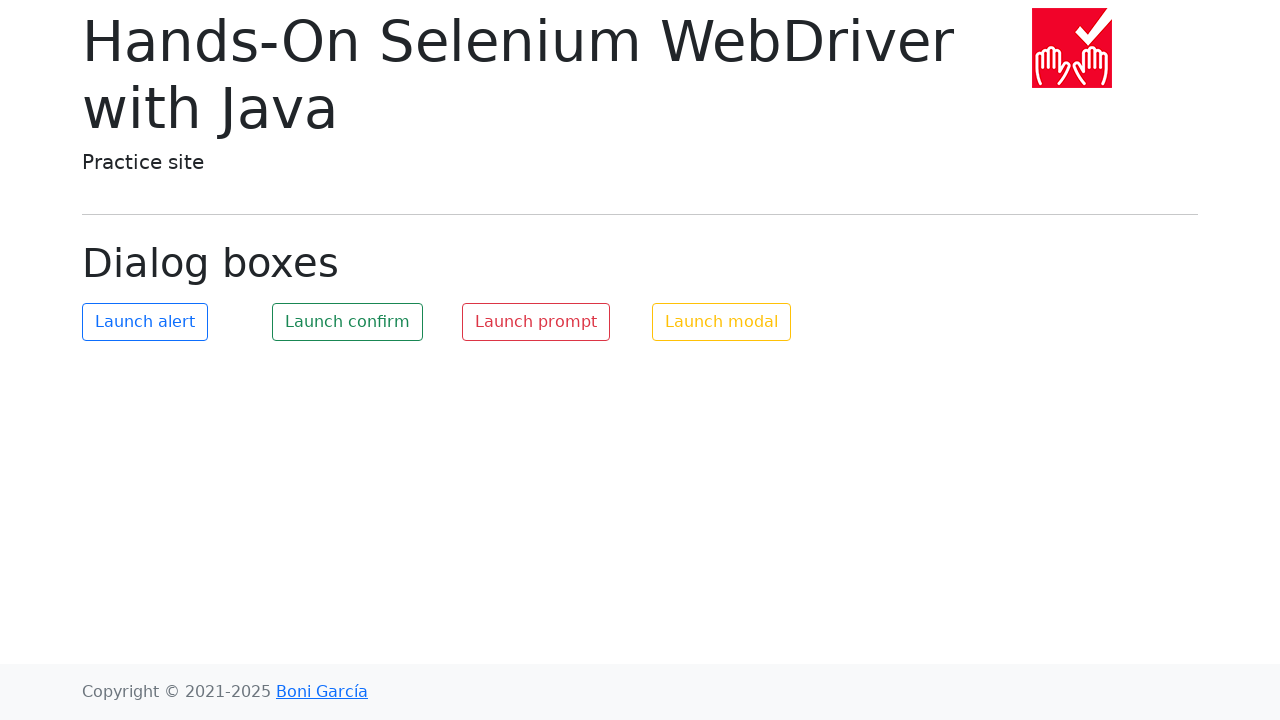

Navigated to dialog boxes test page
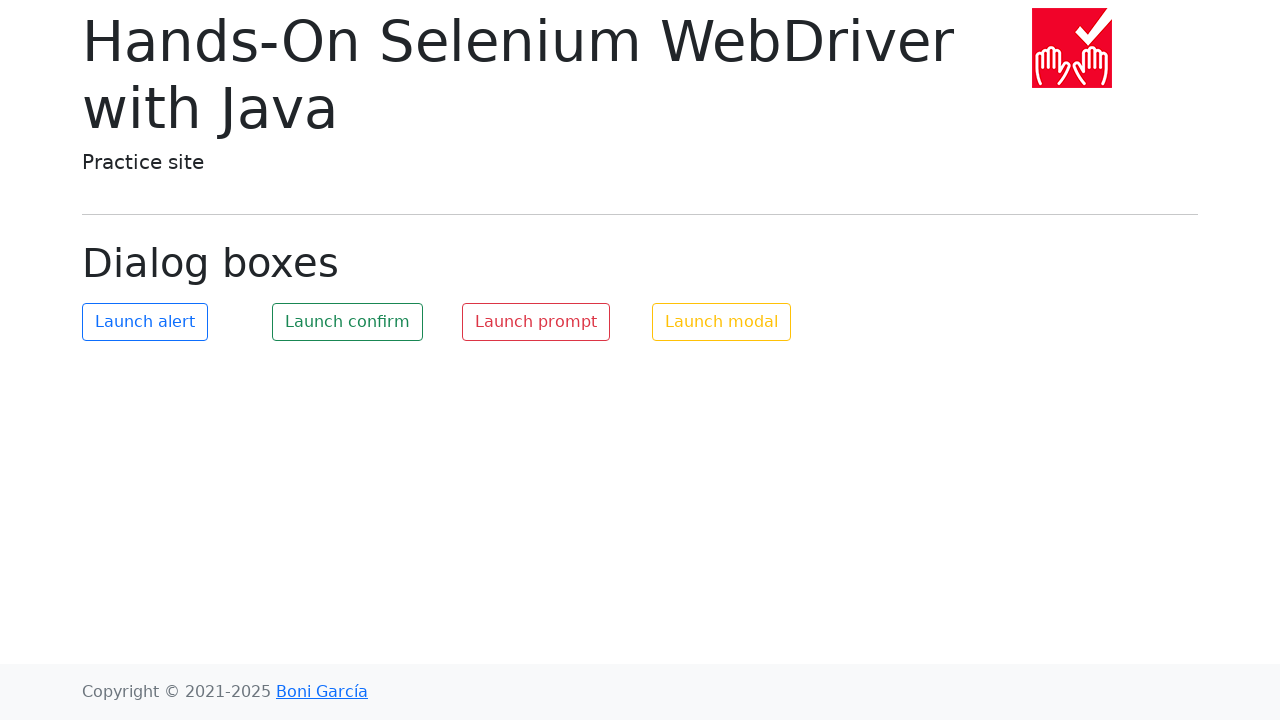

Clicked button to open modal window at (722, 322) on #my-modal
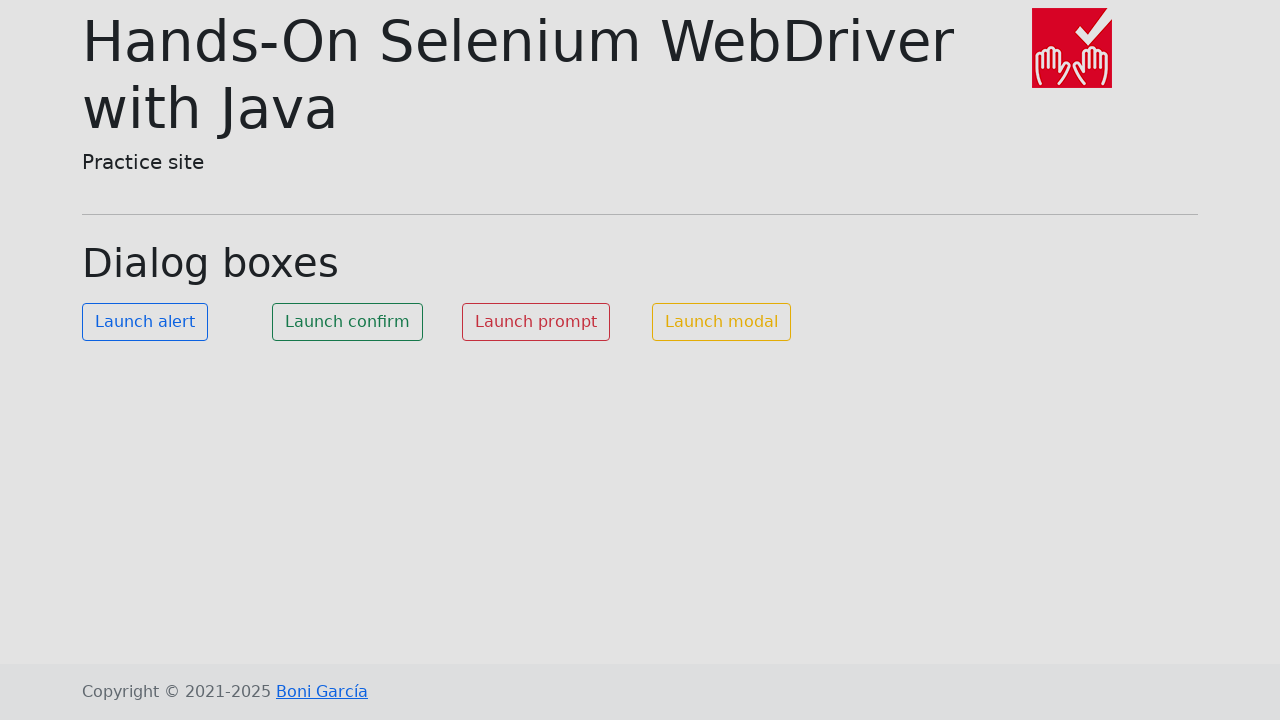

Modal window loaded and label appeared
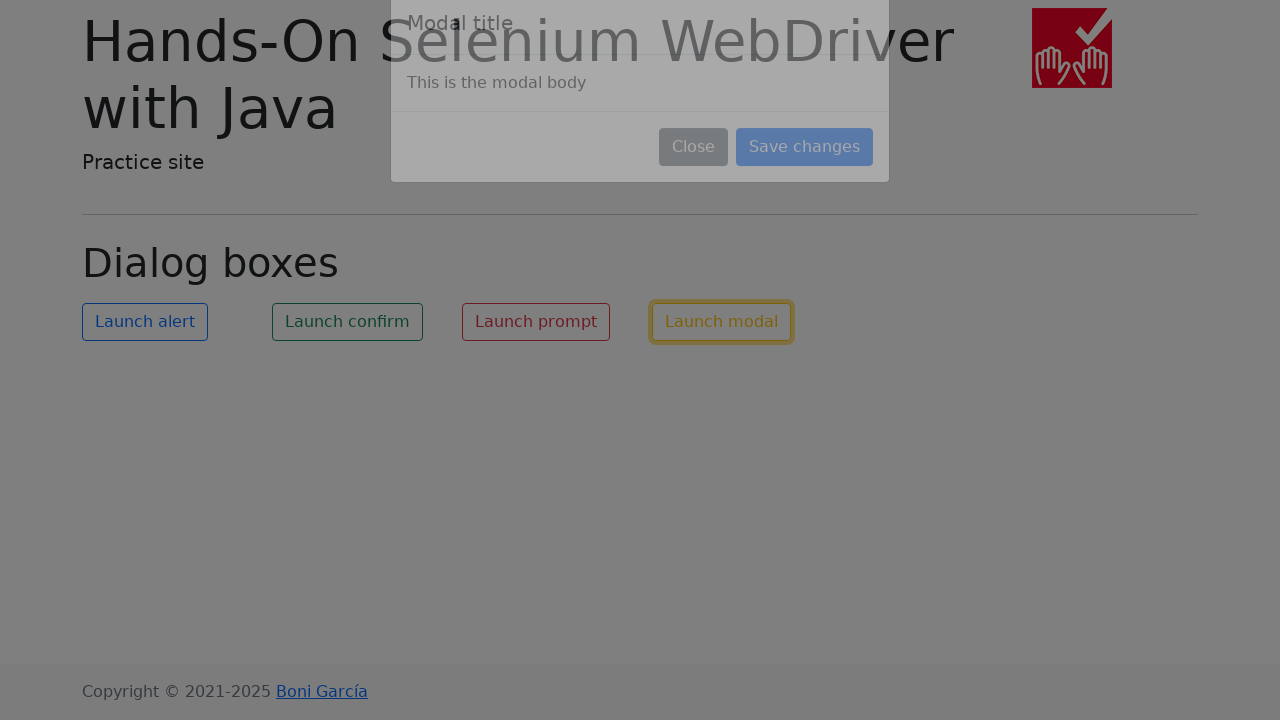

Clicked Save button in modal at (804, 184) on xpath=//button[contains(text(),'Save')]
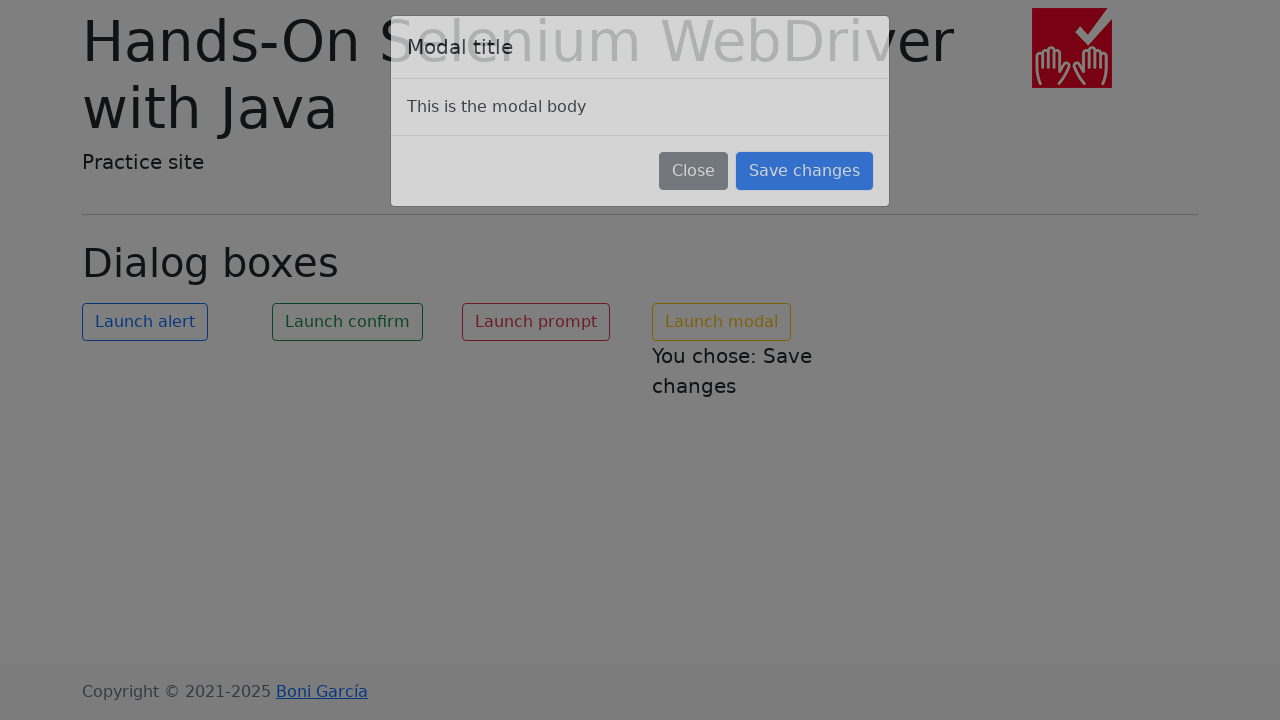

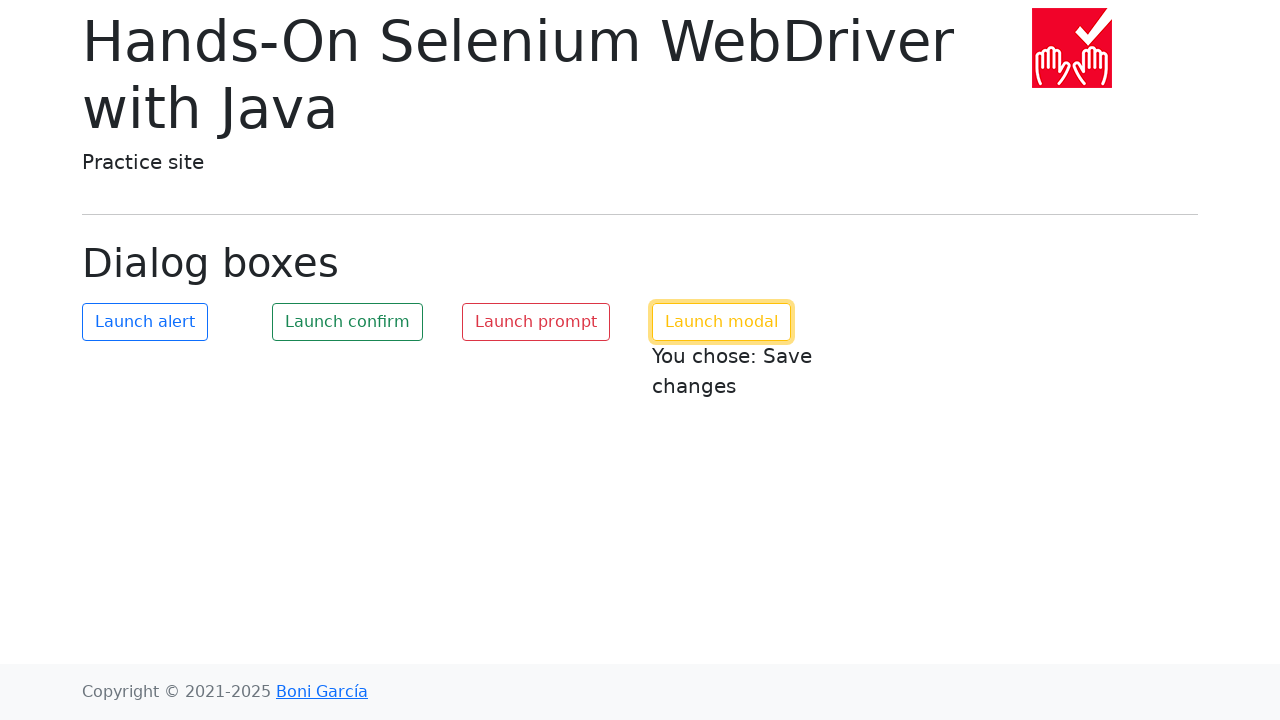